Tests registration form validation by clicking My Account, then attempting to register with empty email and password fields, expecting a validation error message.

Starting URL: http://practice.automationtesting.in/

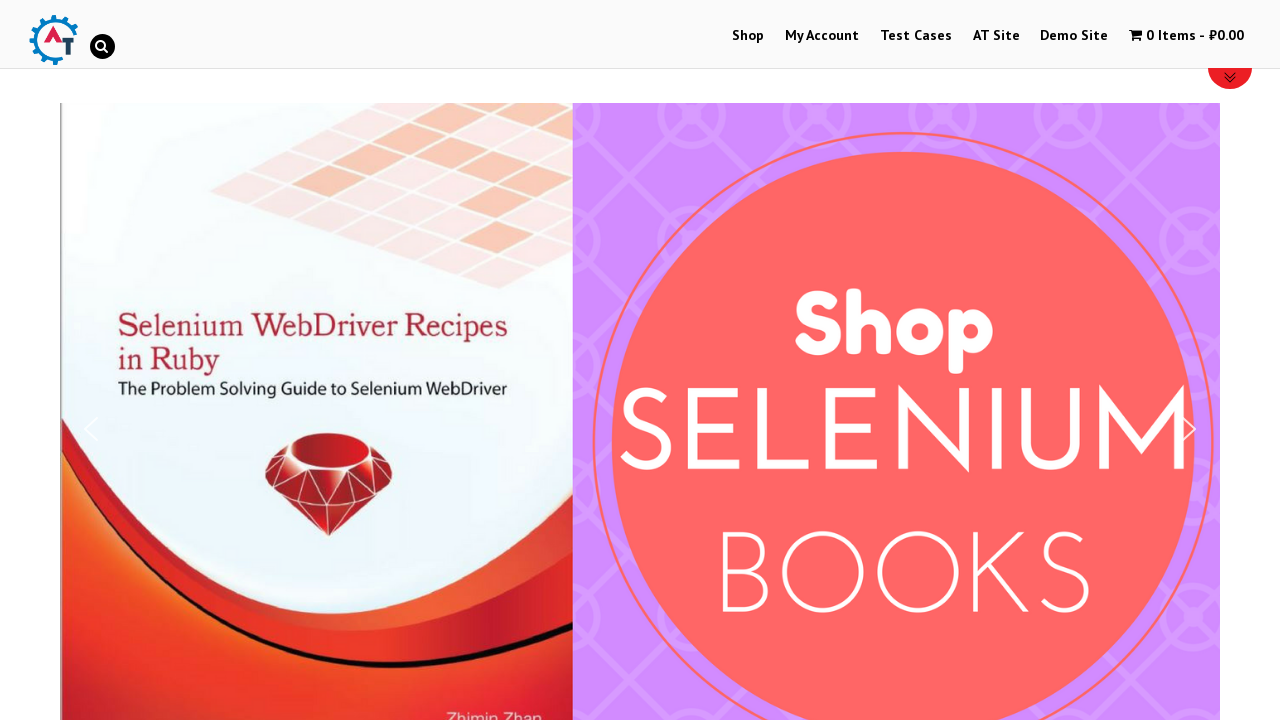

Clicked on My Account menu link at (822, 36) on a:has-text('My Account')
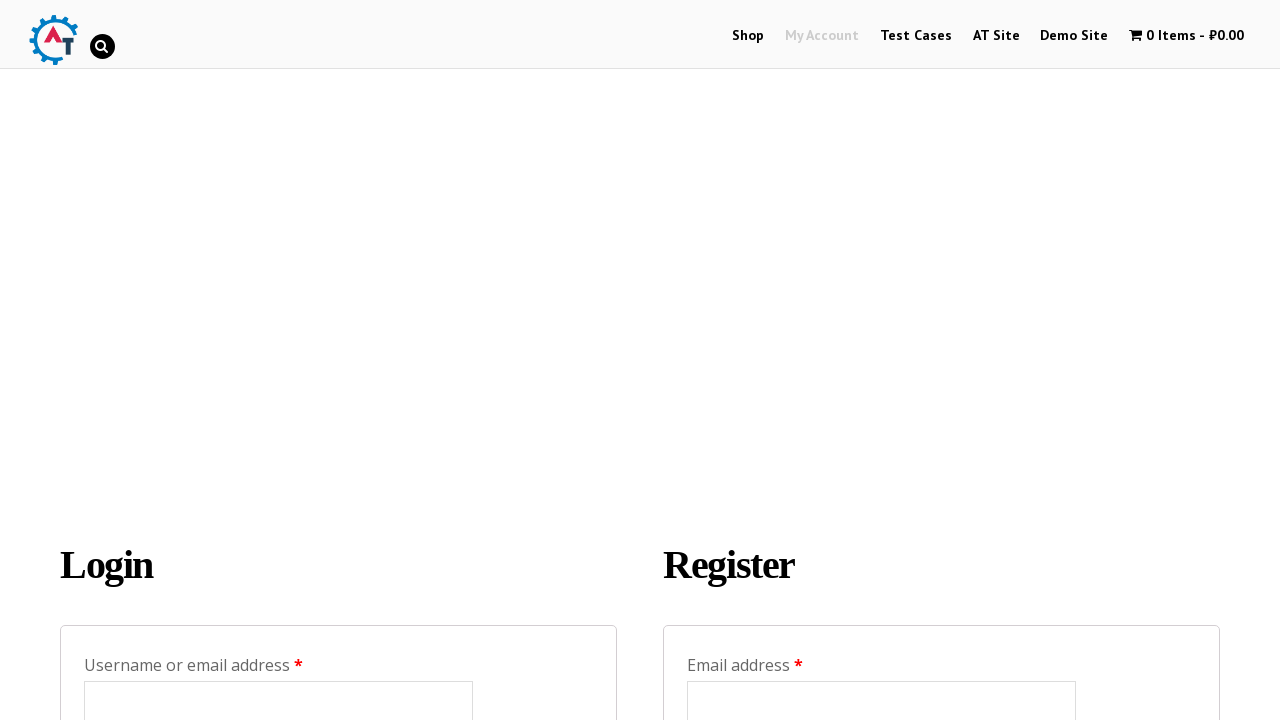

Registration form loaded and Register button is visible
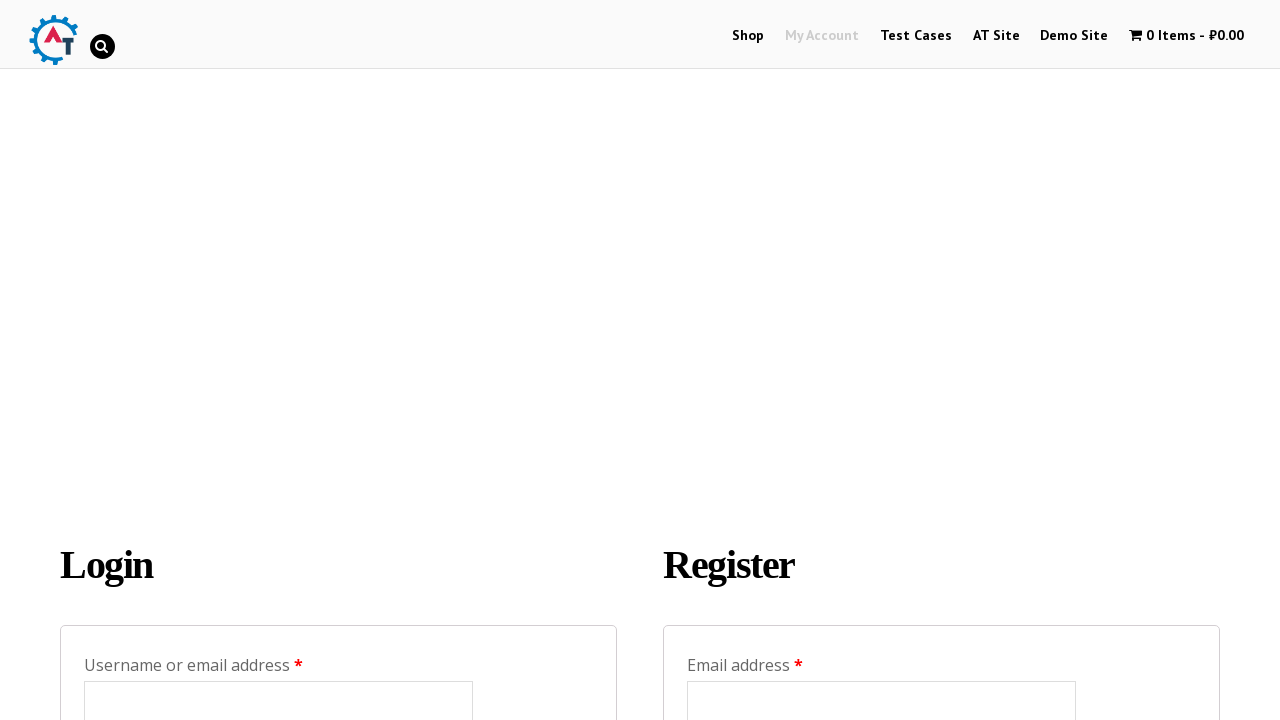

Clicked Register button with empty email and password fields at (744, 360) on input[value='Register']
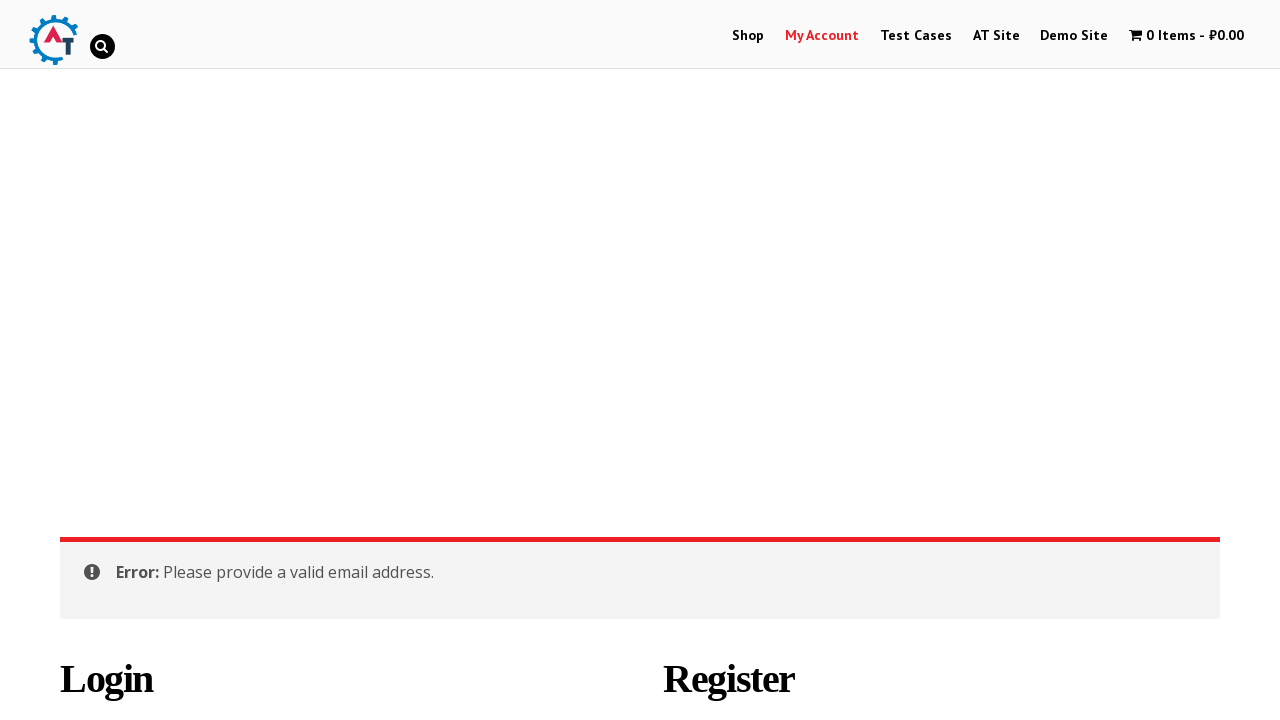

Validation error message appeared for empty fields
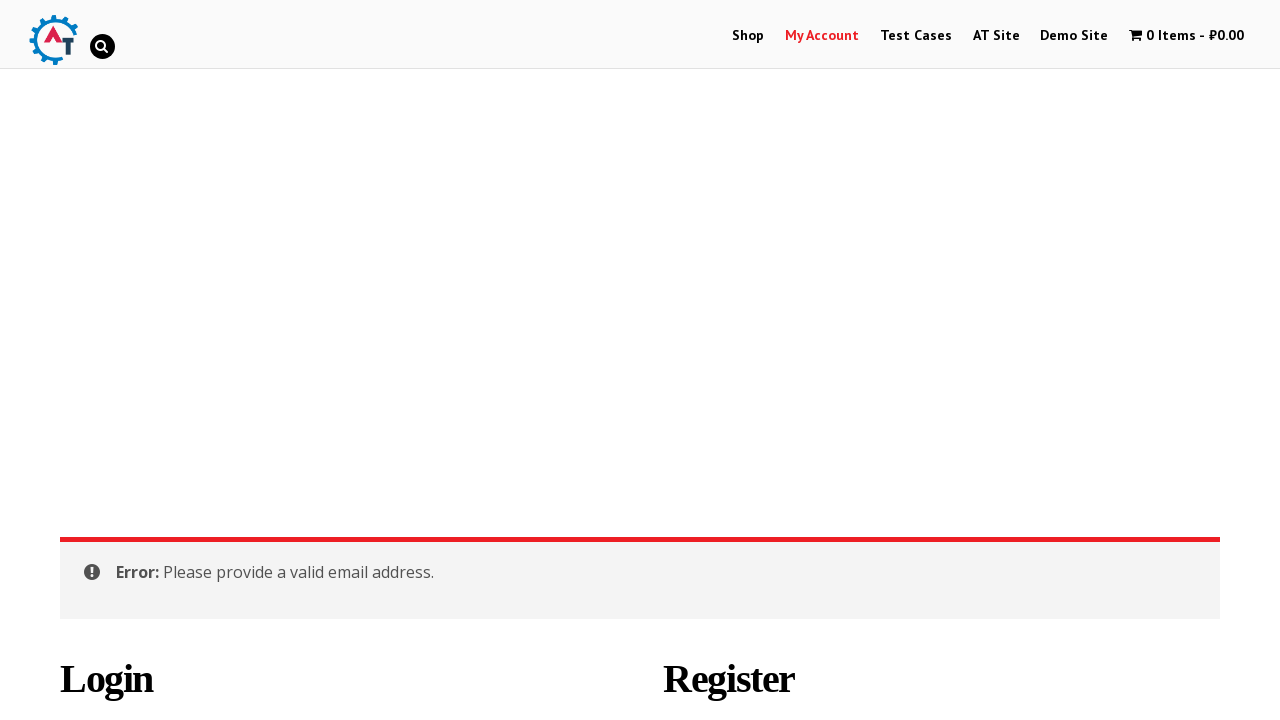

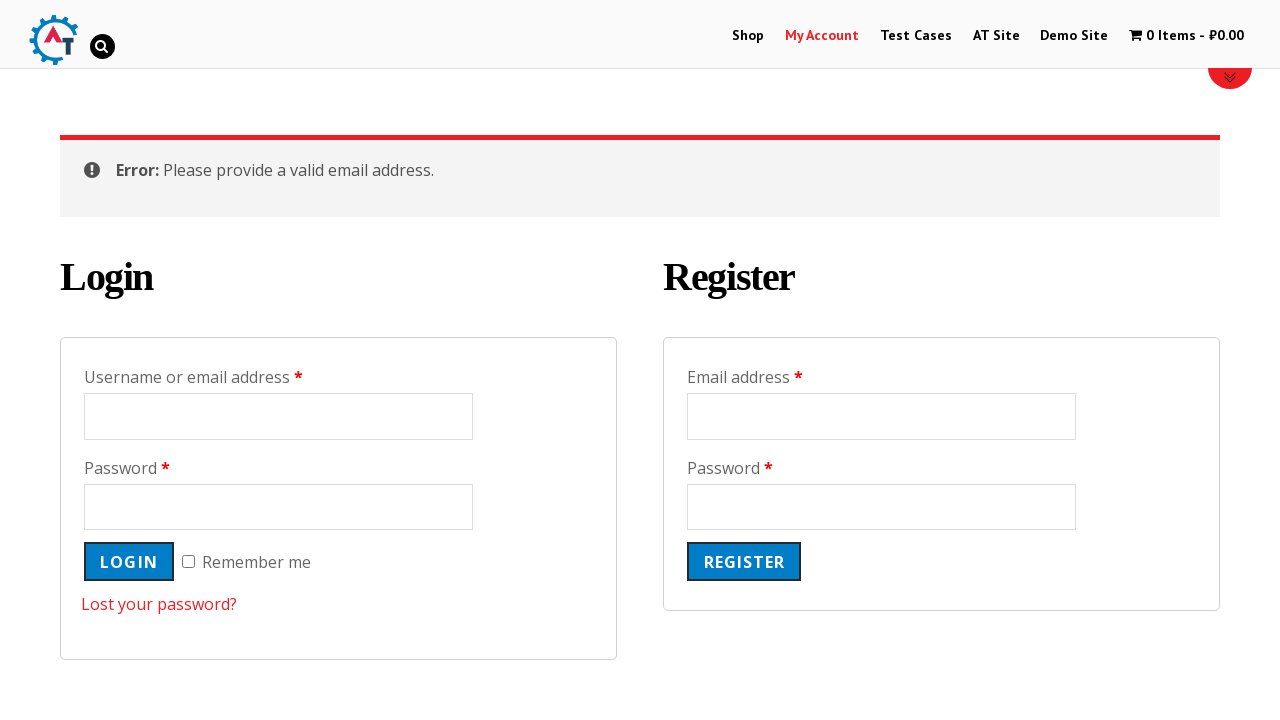